Tests conditional methods on web elements by checking display status of a logo, enabled status of input fields, and selection status of radio buttons

Starting URL: https://testautomationpractice.blogspot.com/

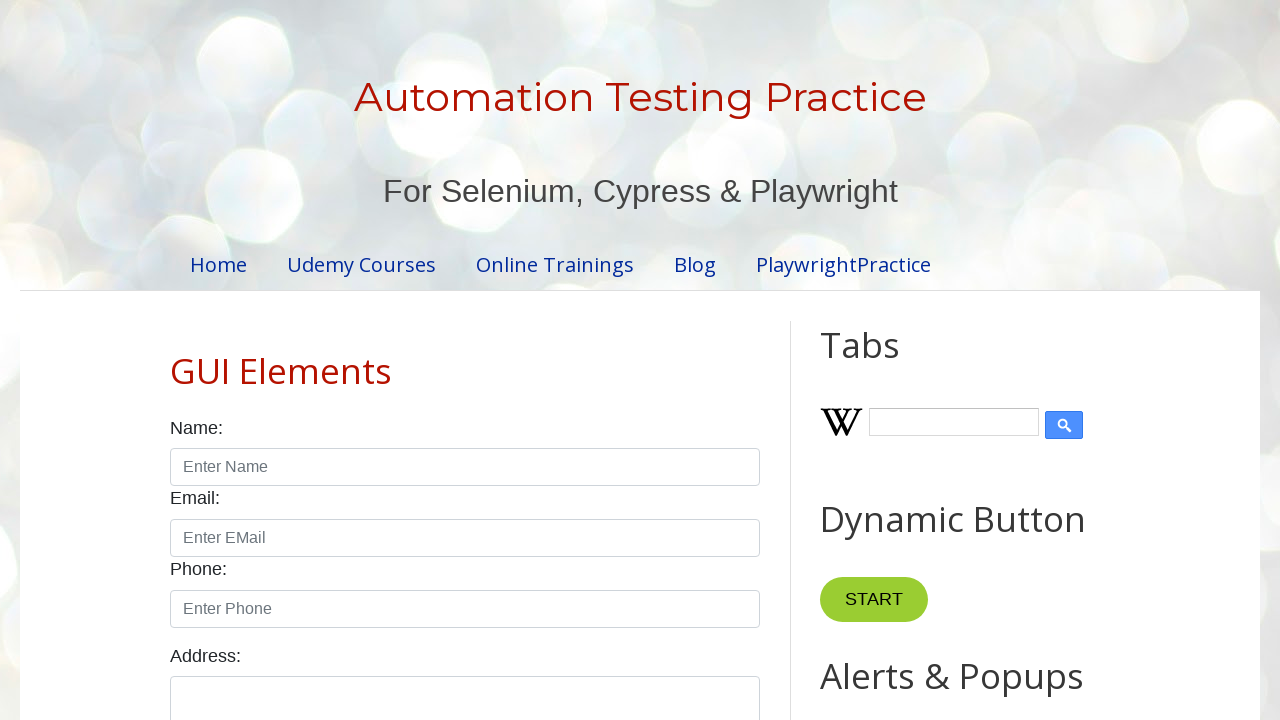

Located Wikipedia logo element
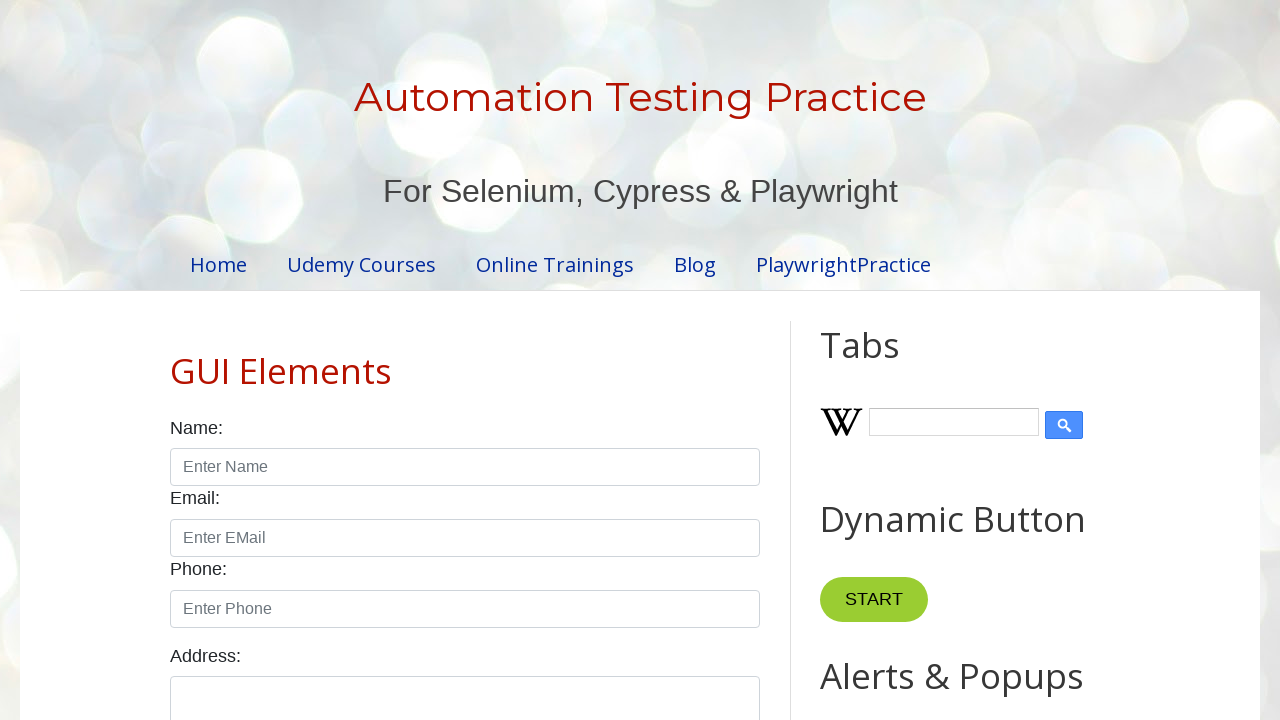

Checked logo visibility status: True
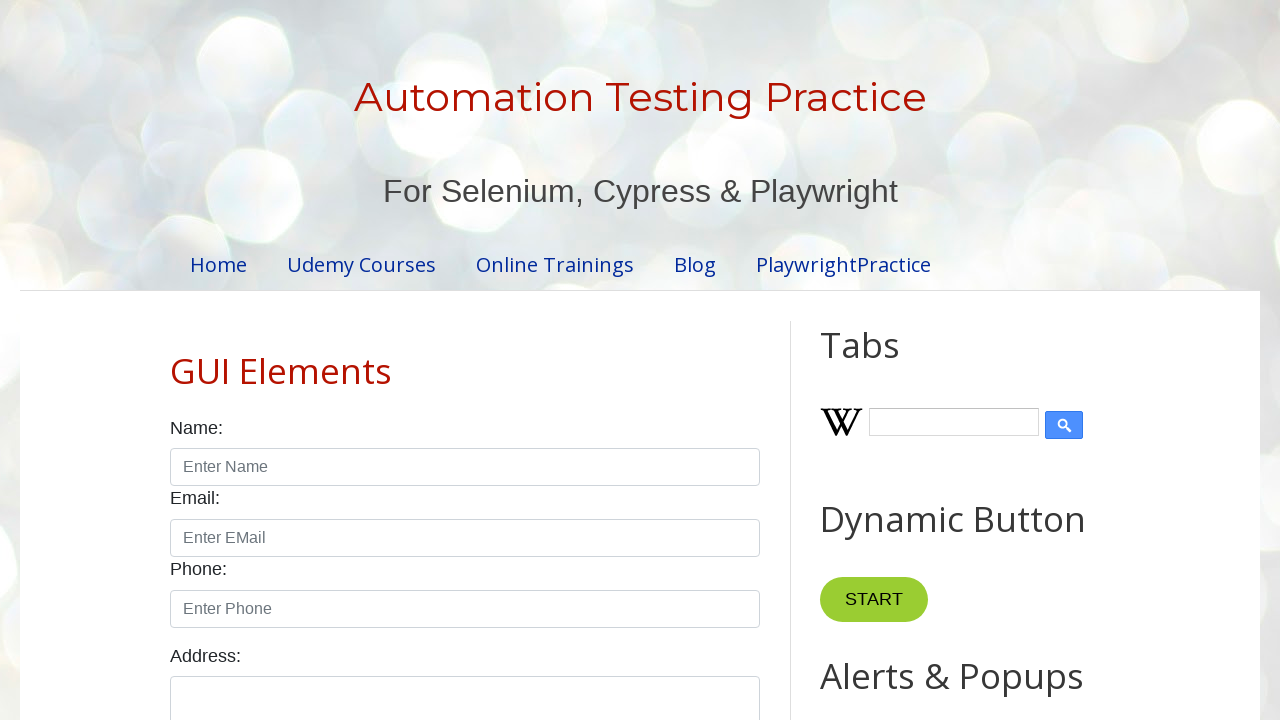

Located name input box element
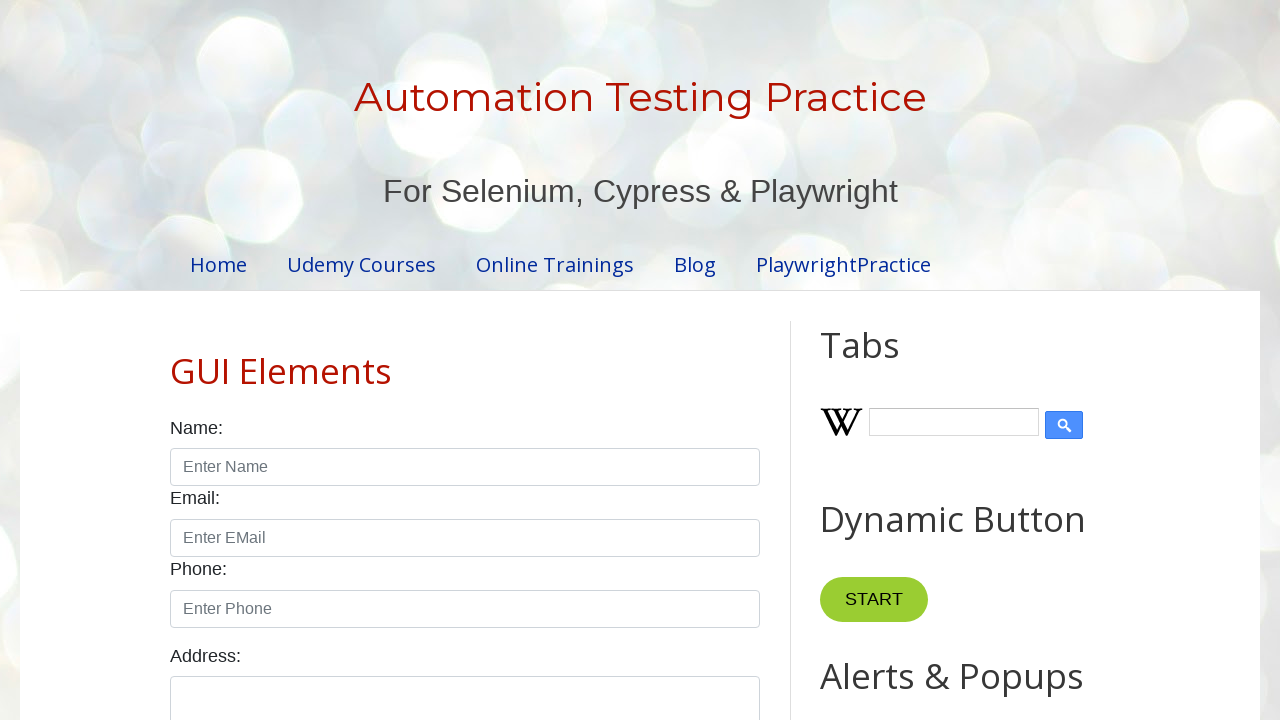

Checked name input box enabled status: True
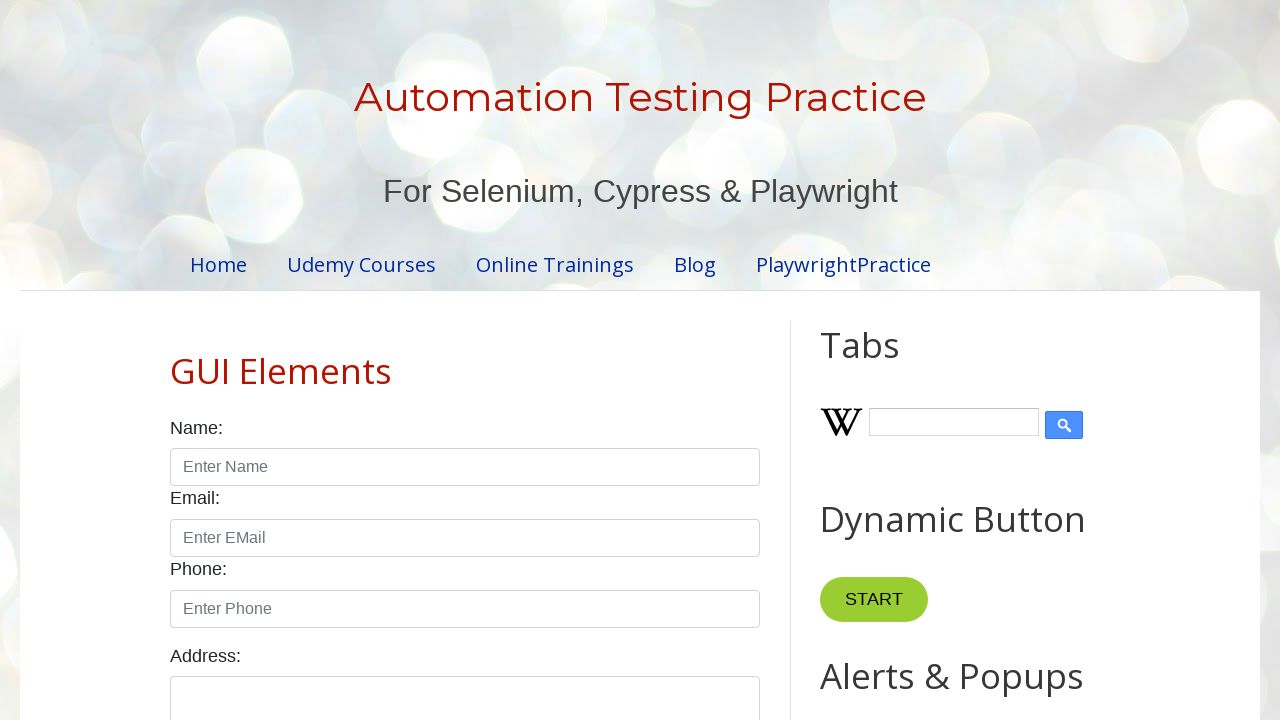

Located male and female radio button elements
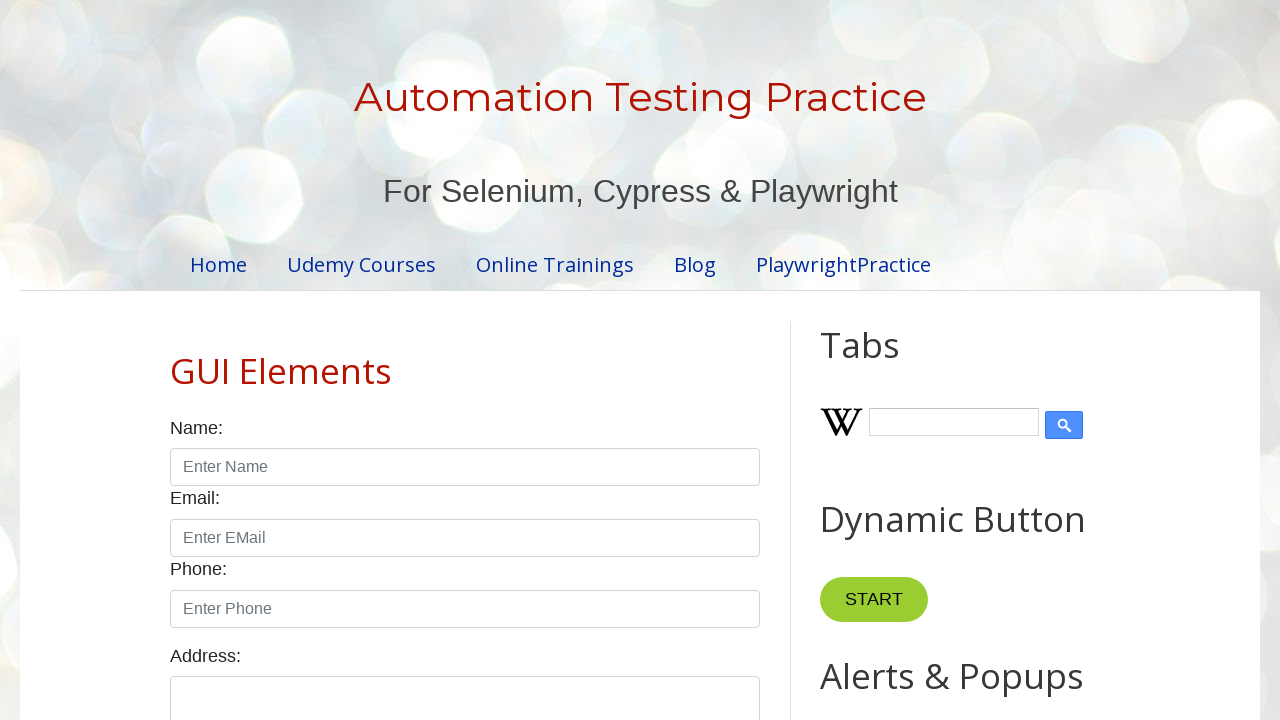

Checked male radio button initial selection status: False
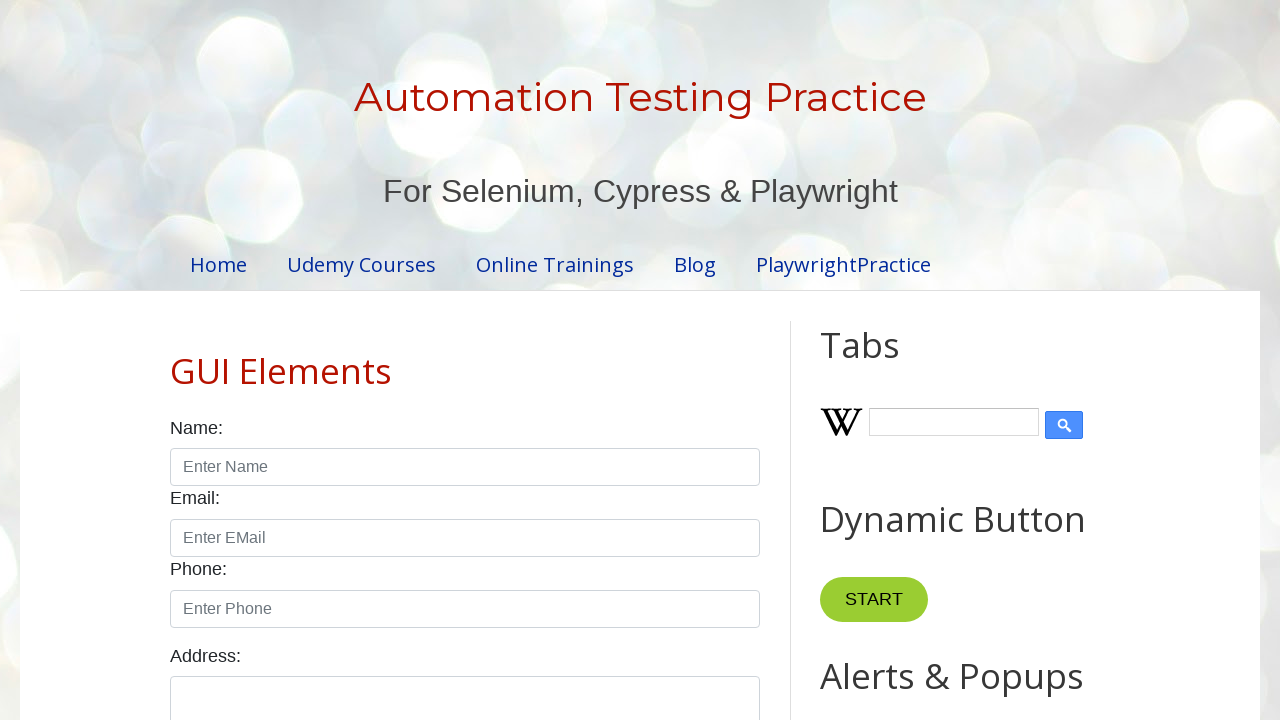

Checked female radio button initial selection status: False
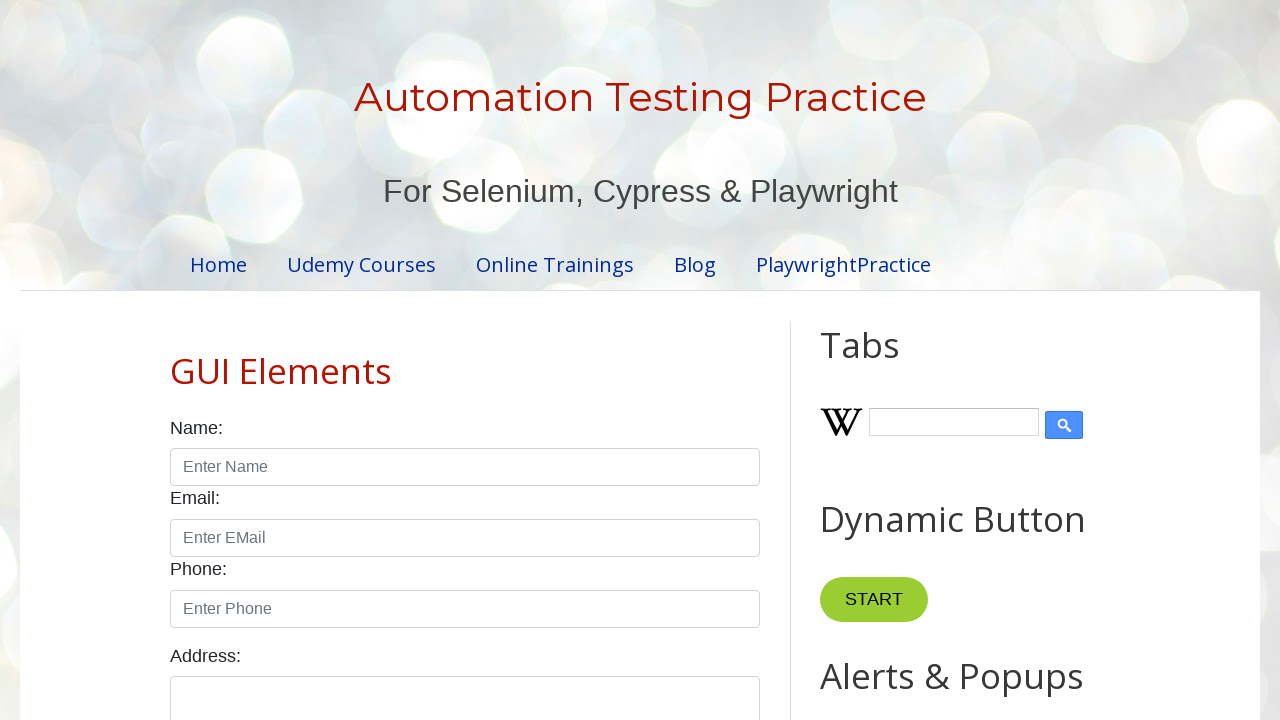

Clicked male radio button at (176, 360) on #male
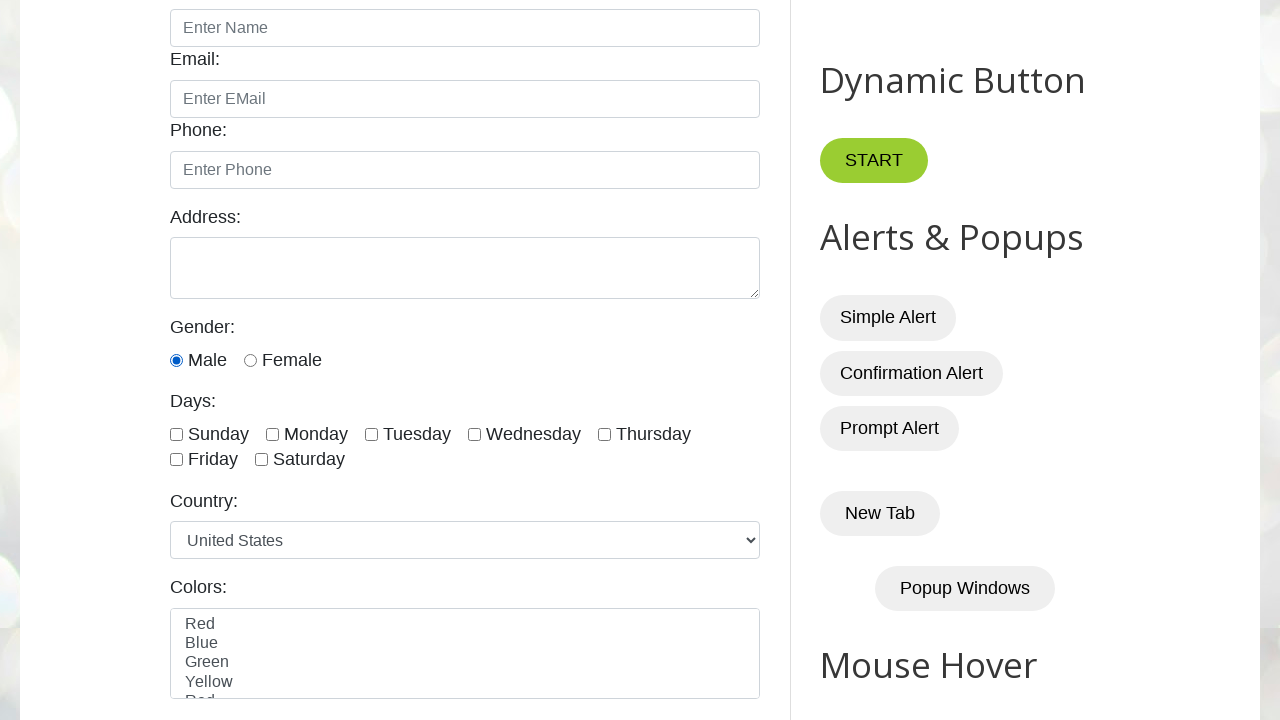

Checked male radio button selection status after click: True
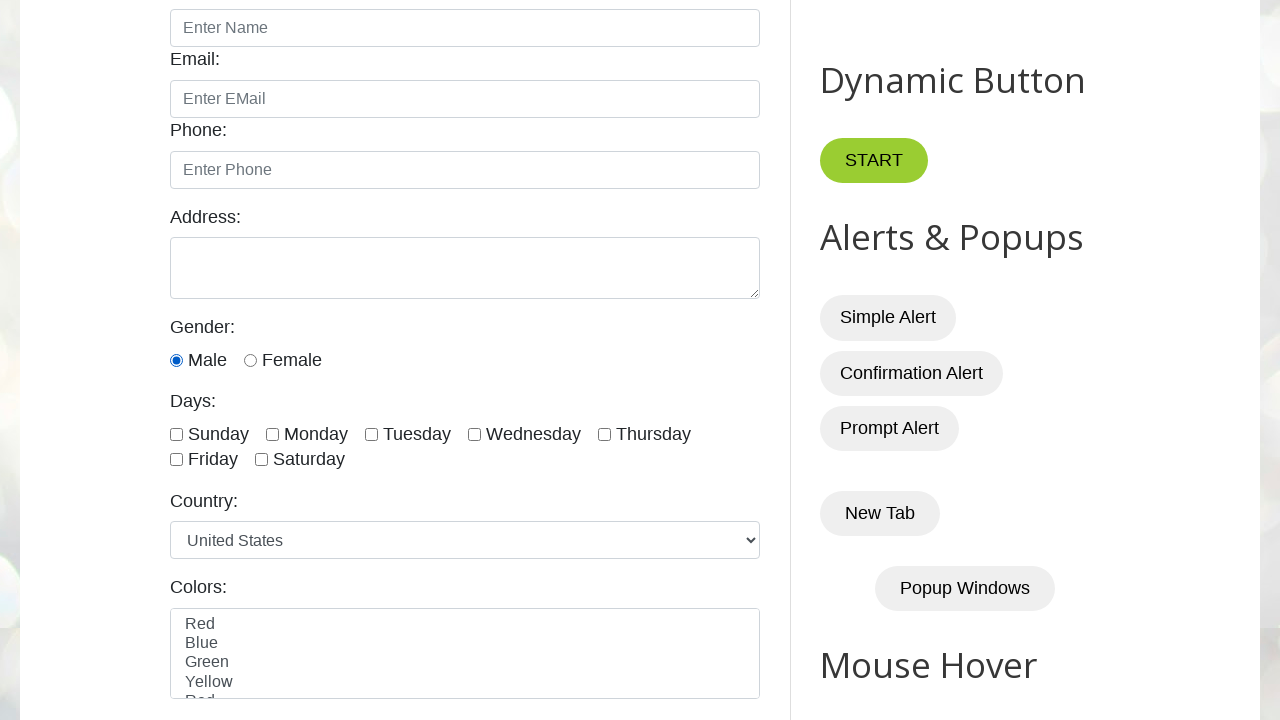

Checked female radio button selection status after click: False
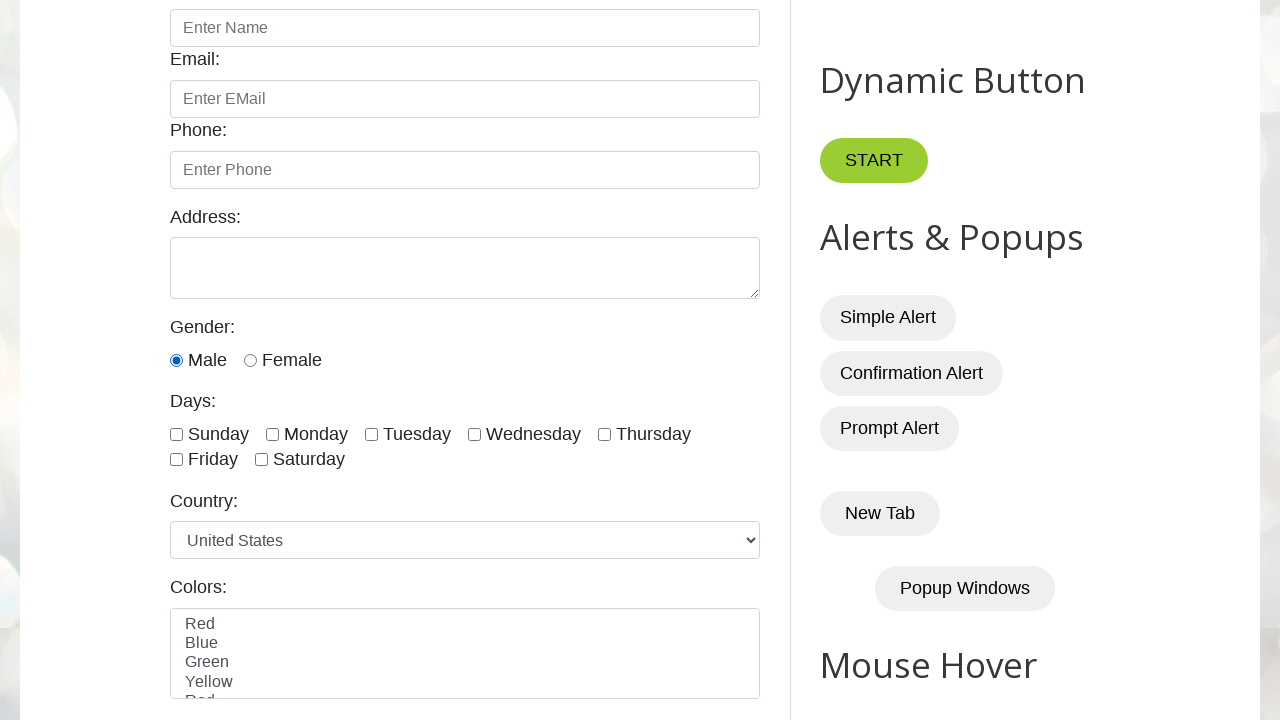

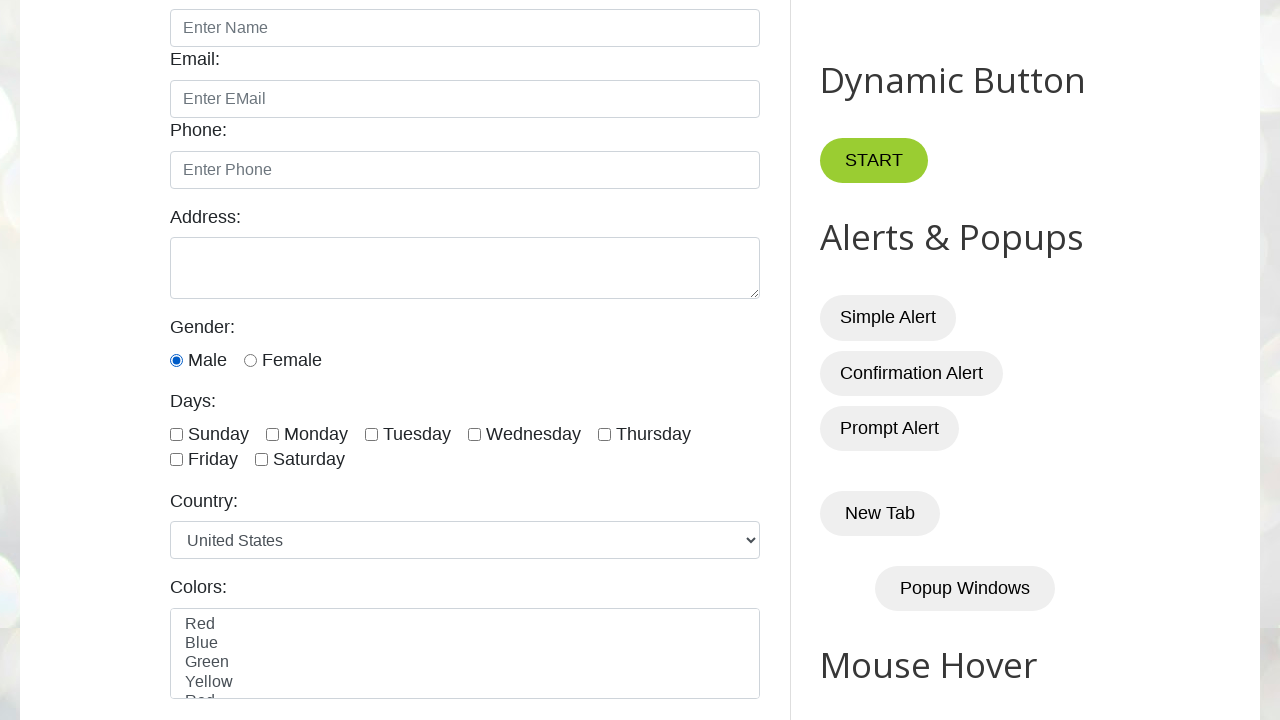